Navigates to the TechPro Education website

Starting URL: https://techproeducation.com

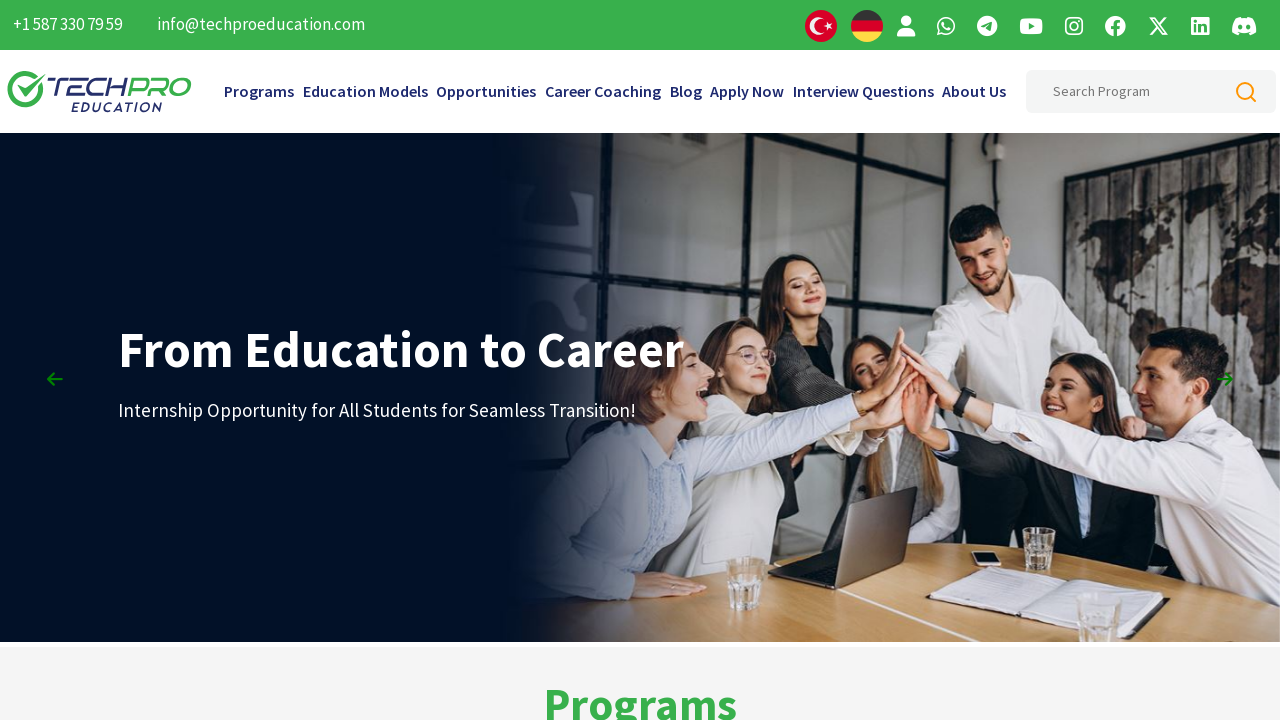

Navigated to TechPro Education website
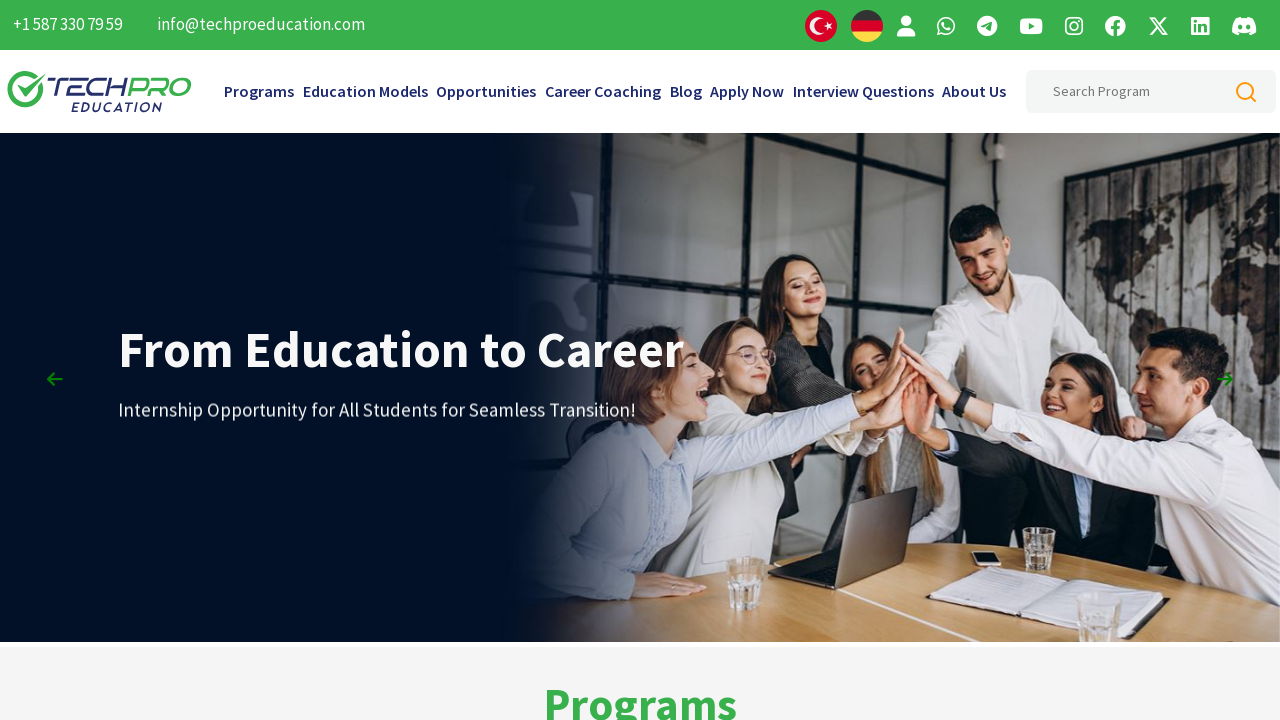

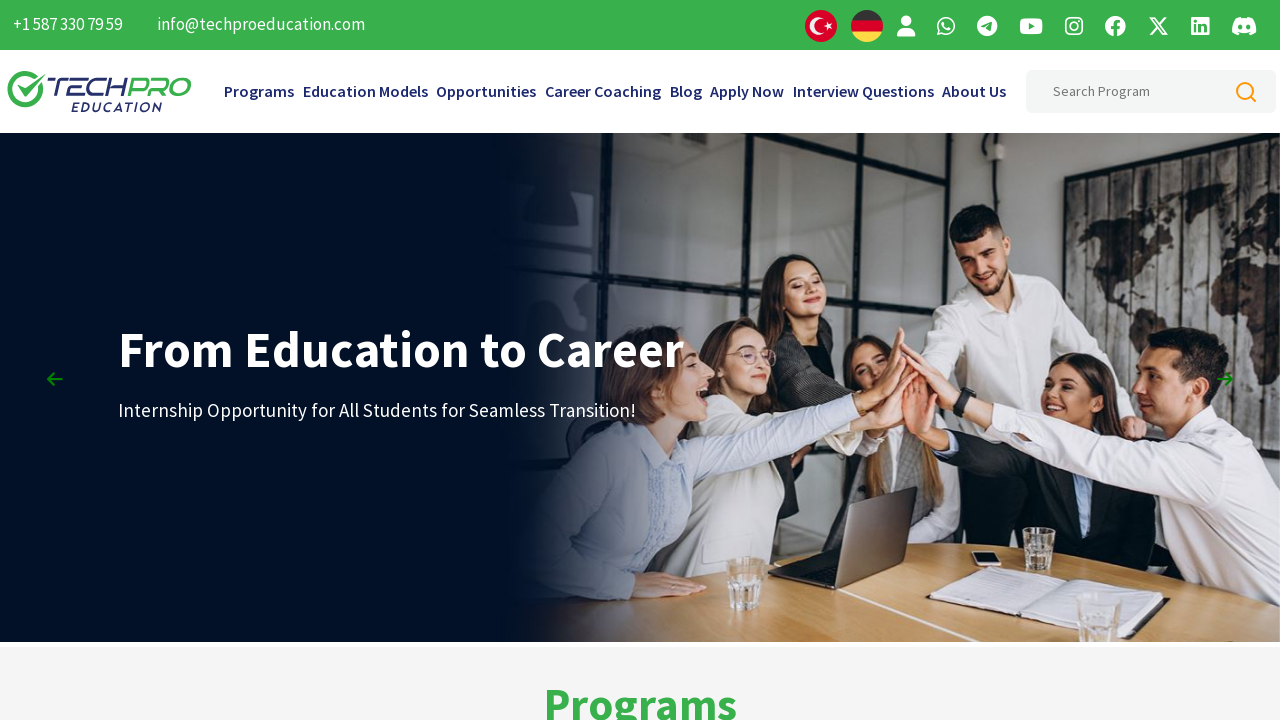